Tests handling JavaScript alert popups by navigating to W3Schools alert demo page, switching to an iframe, clicking a button to trigger an alert, accepting the alert, and verifying the page interaction.

Starting URL: https://www.w3schools.com/js/tryit.asp?filename=tryjs_alert

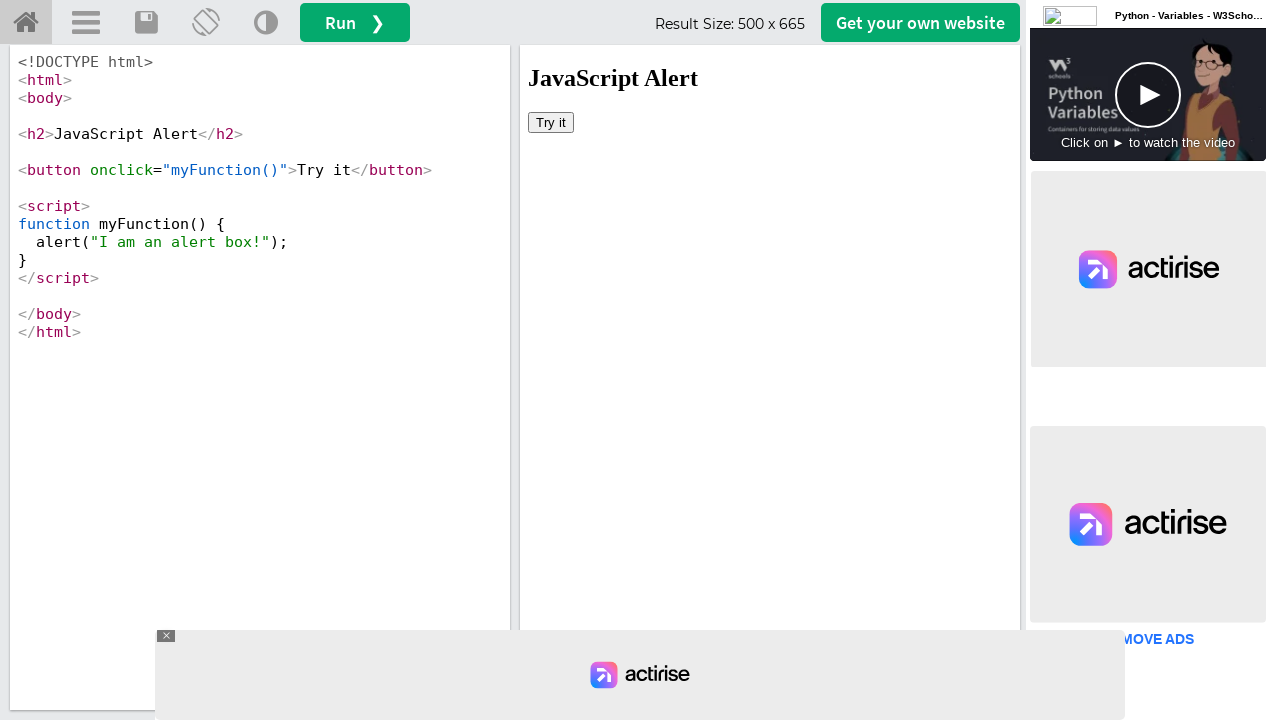

Located iframe with ID 'iframeResult' containing the alert demo
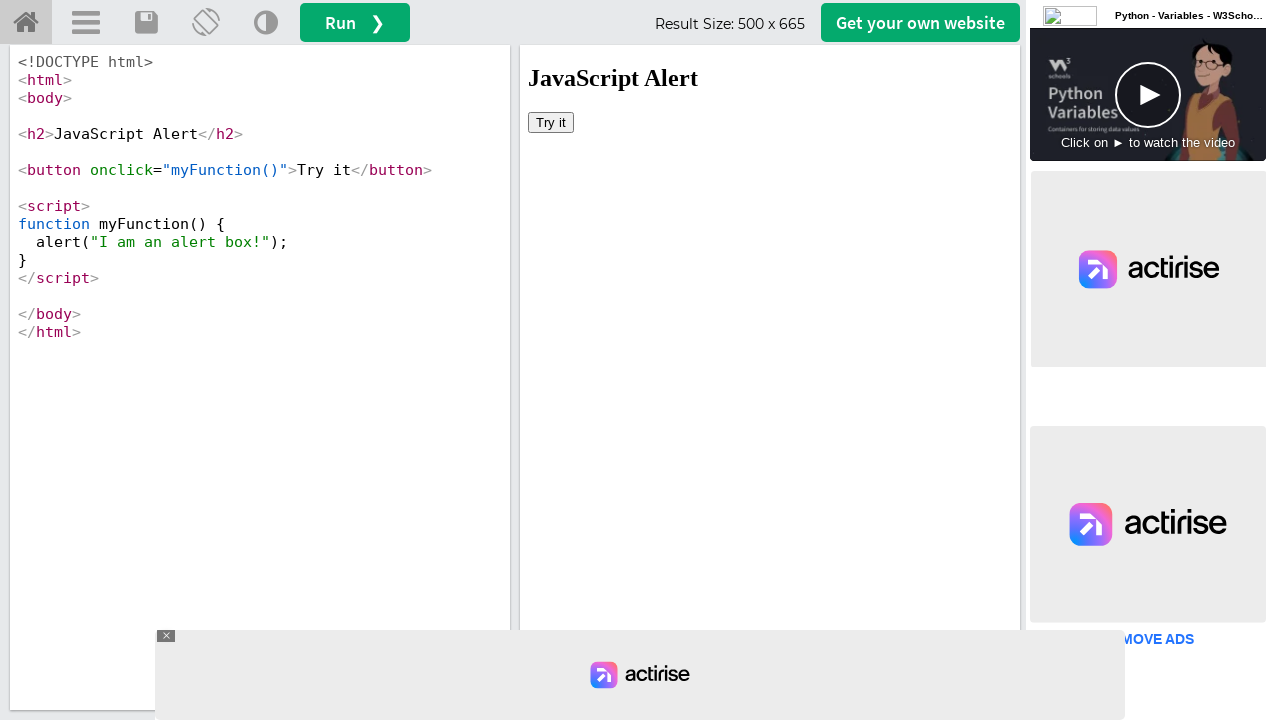

Set up dialog handler to accept alerts and capture their message
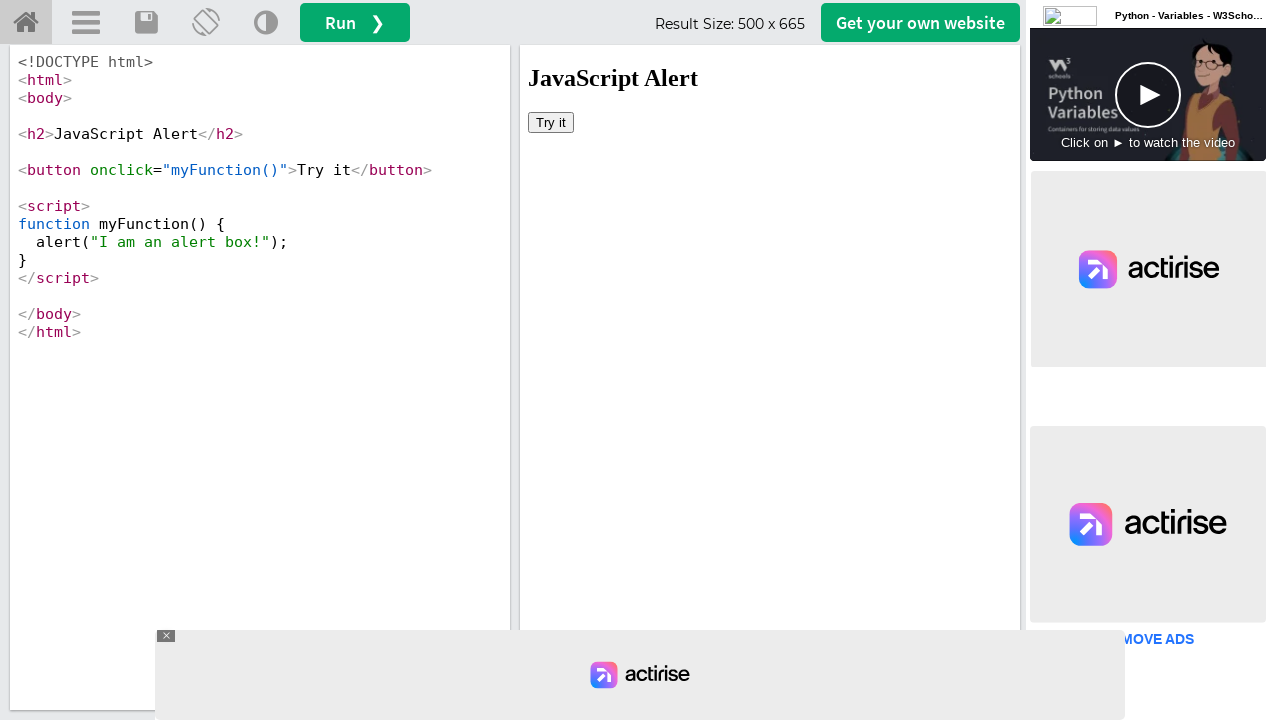

Clicked 'Try it' button to trigger JavaScript alert popup at (551, 122) on #iframeResult >> internal:control=enter-frame >> xpath=//button[text()='Try it']
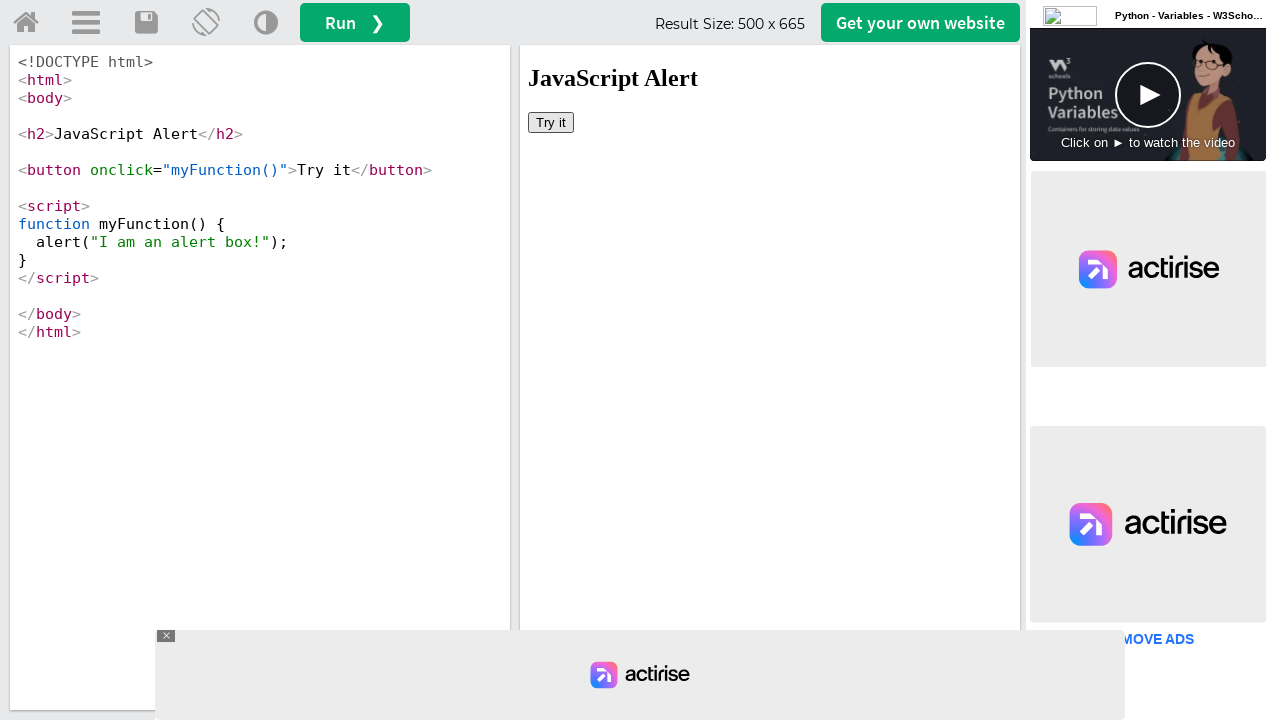

Waited 500ms for alert to be processed and accepted
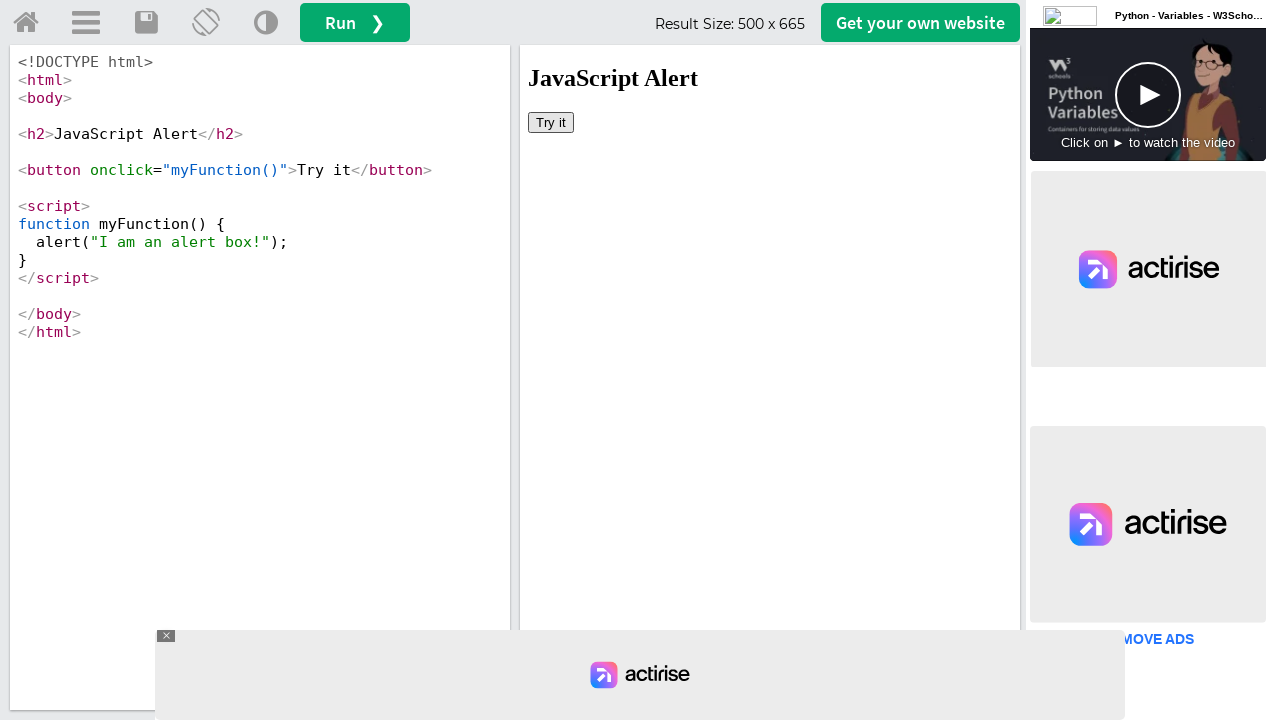

Retrieved and logged page title: 'W3Schools Tryit Editor'
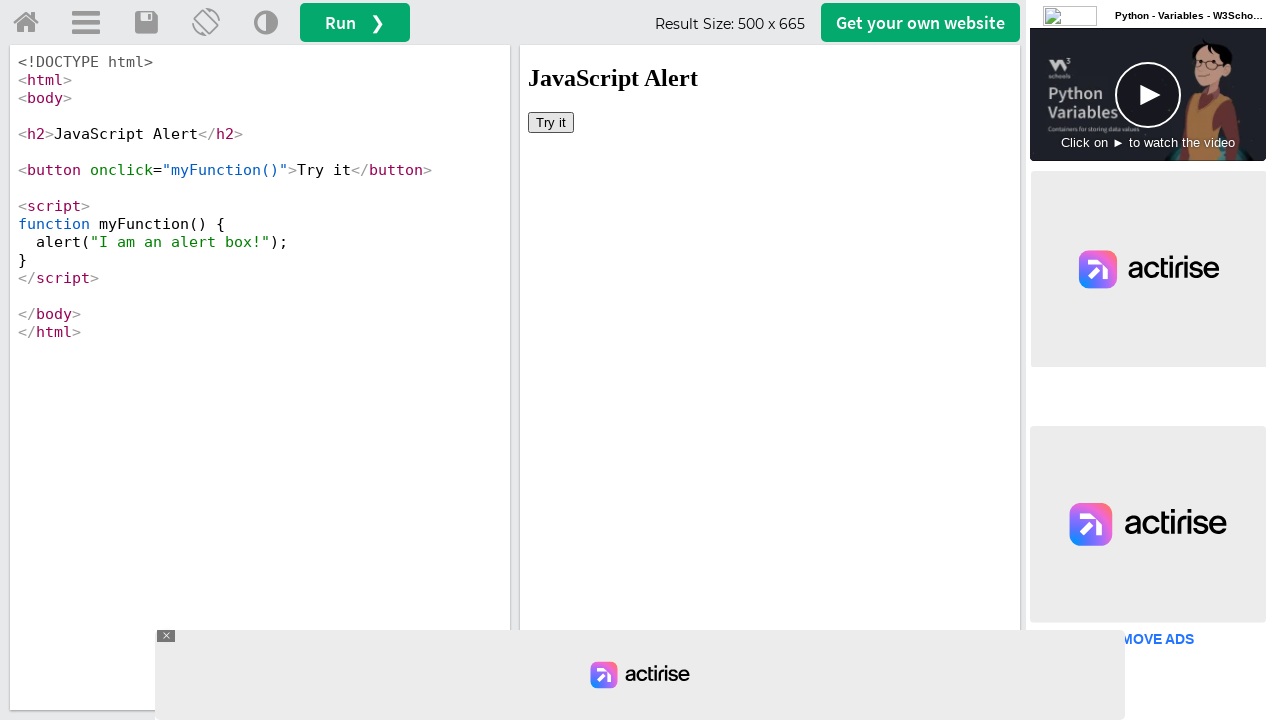

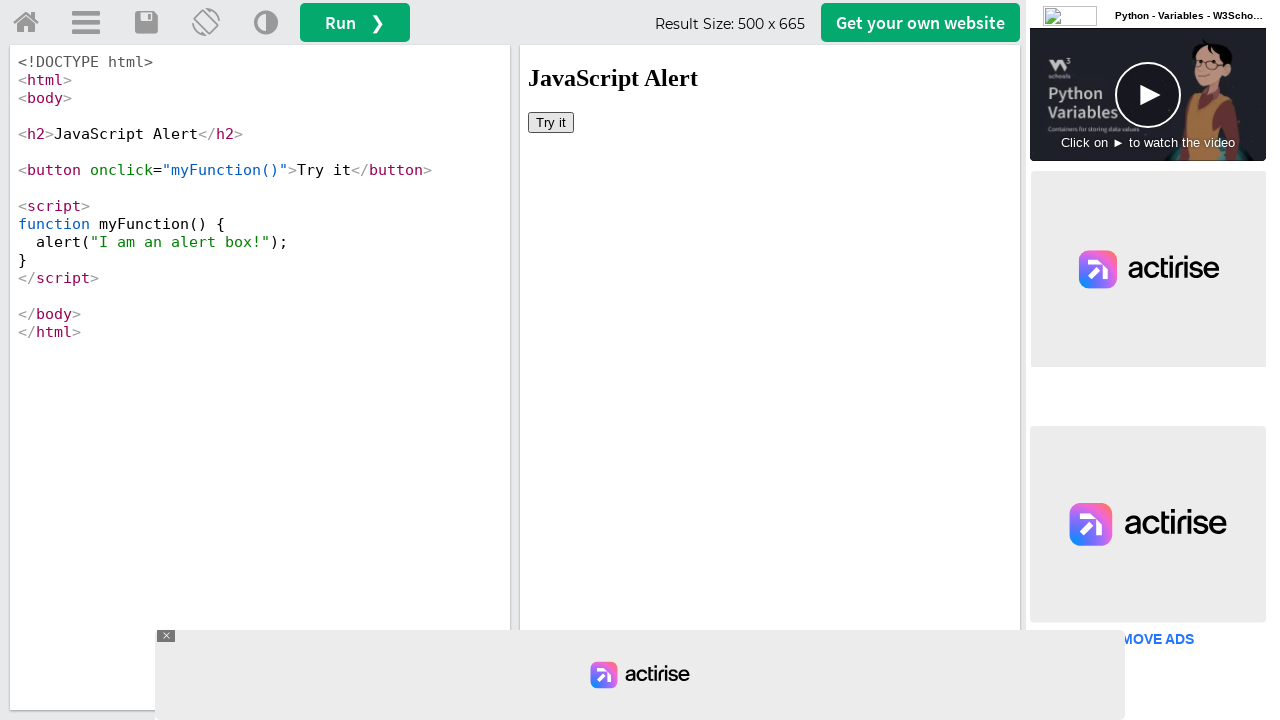